Tests login form validation by clicking the login button with empty fields and verifying that appropriate error messages are displayed

Starting URL: https://vue-alfabank-demo.web.app/login

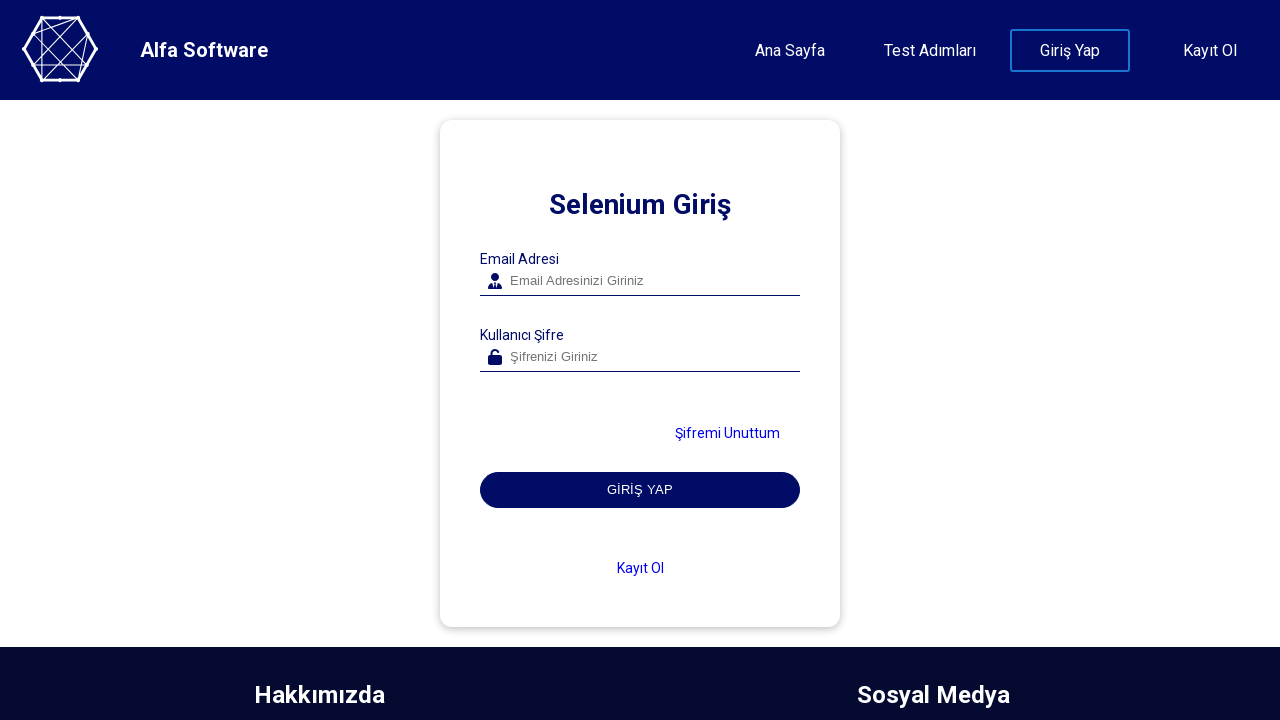

Clicked login button with empty fields at (640, 490) on #loginButton
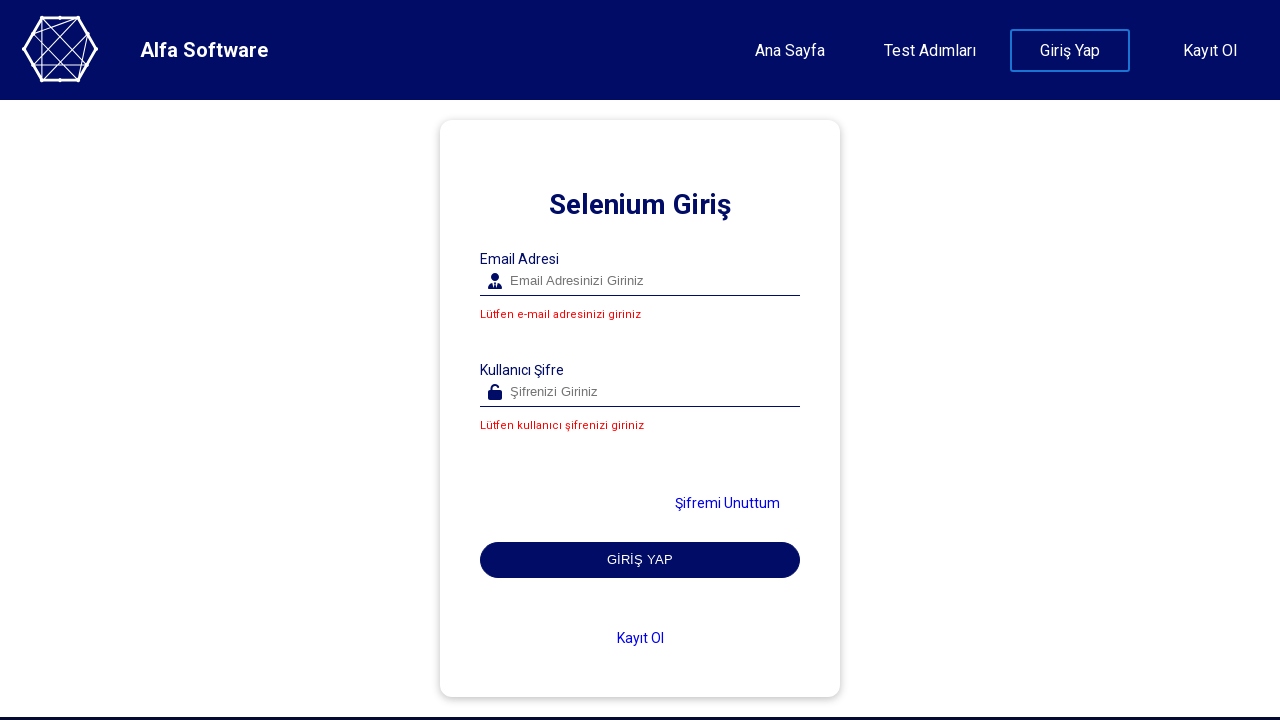

Email validation error message appeared
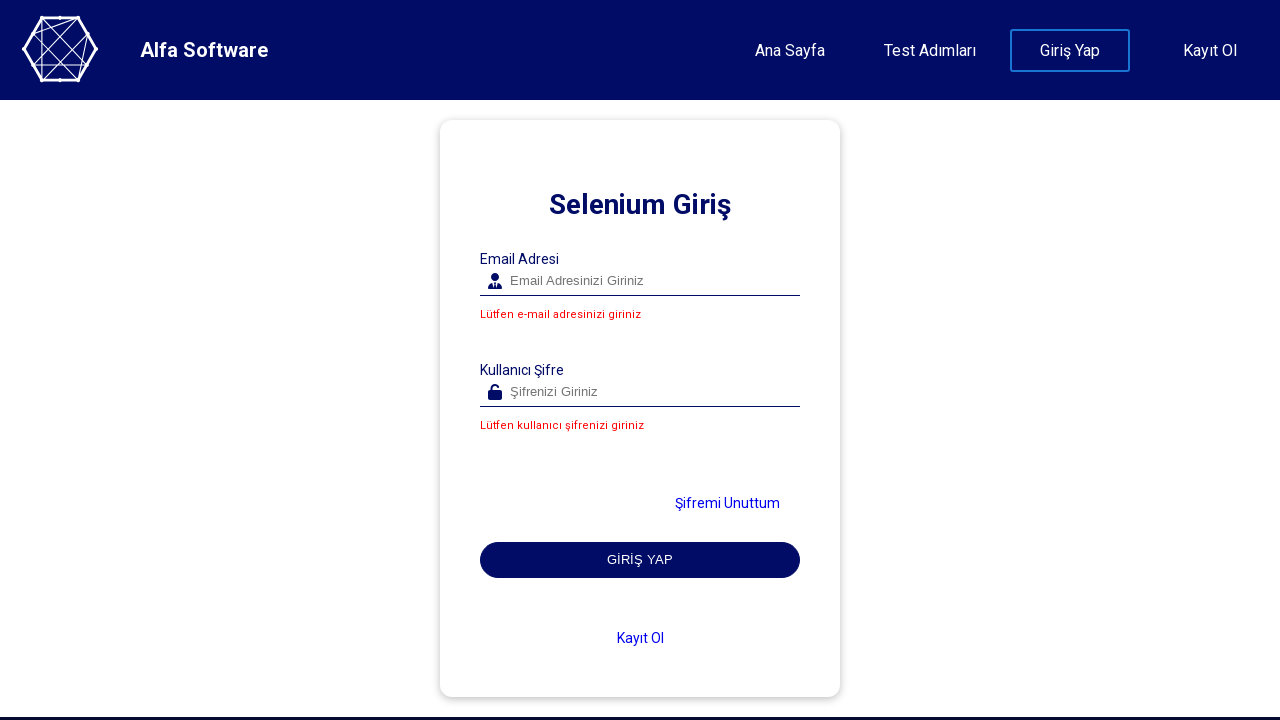

Password validation error message appeared
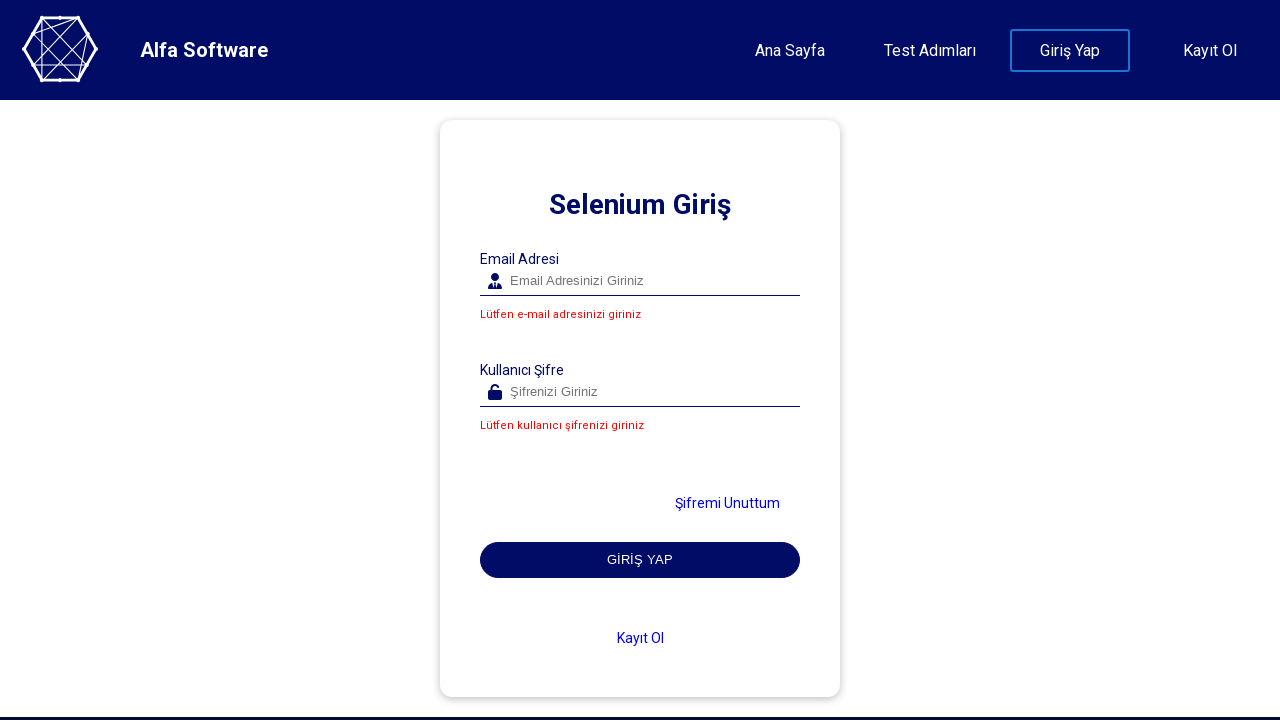

Located email error message element
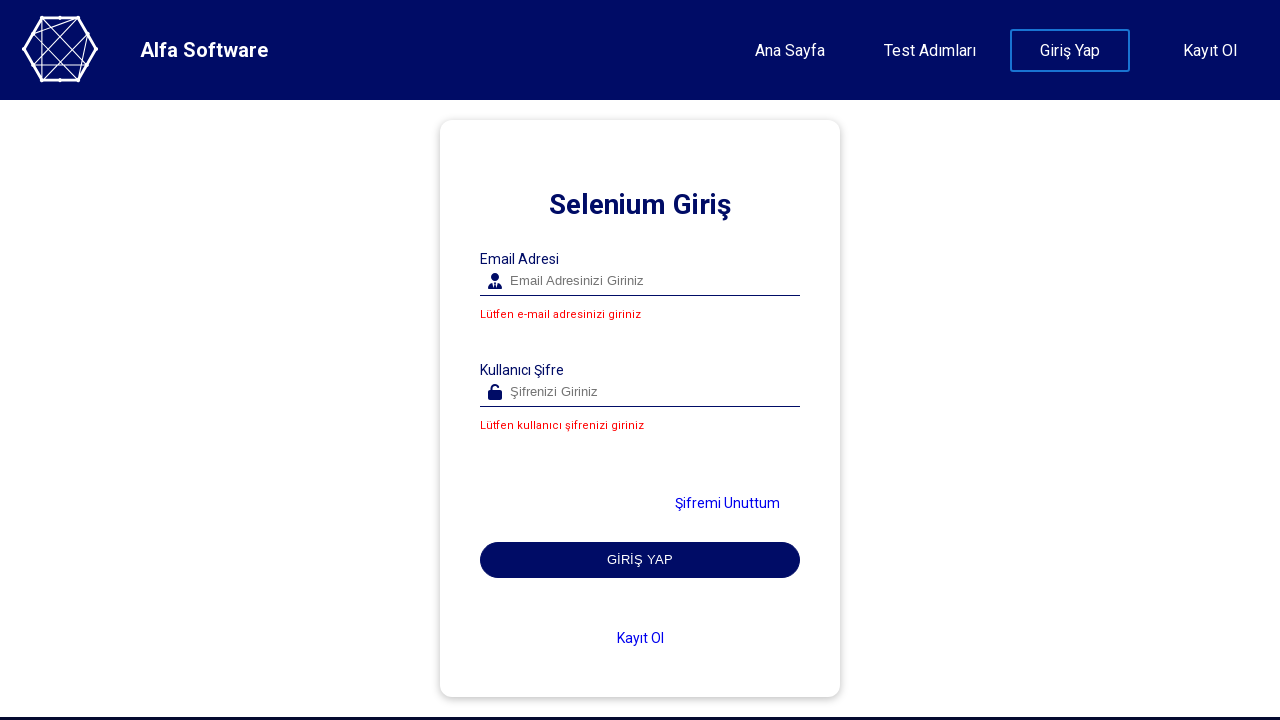

Located password error message element
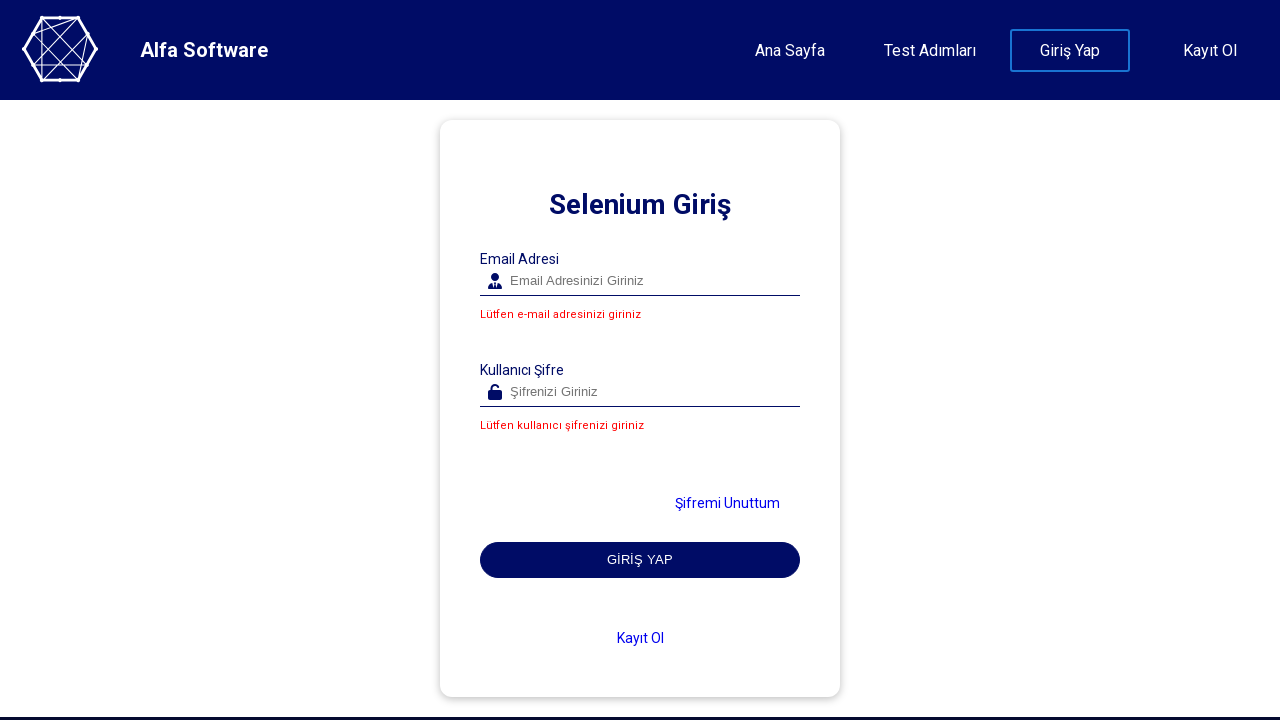

Email error message is visible
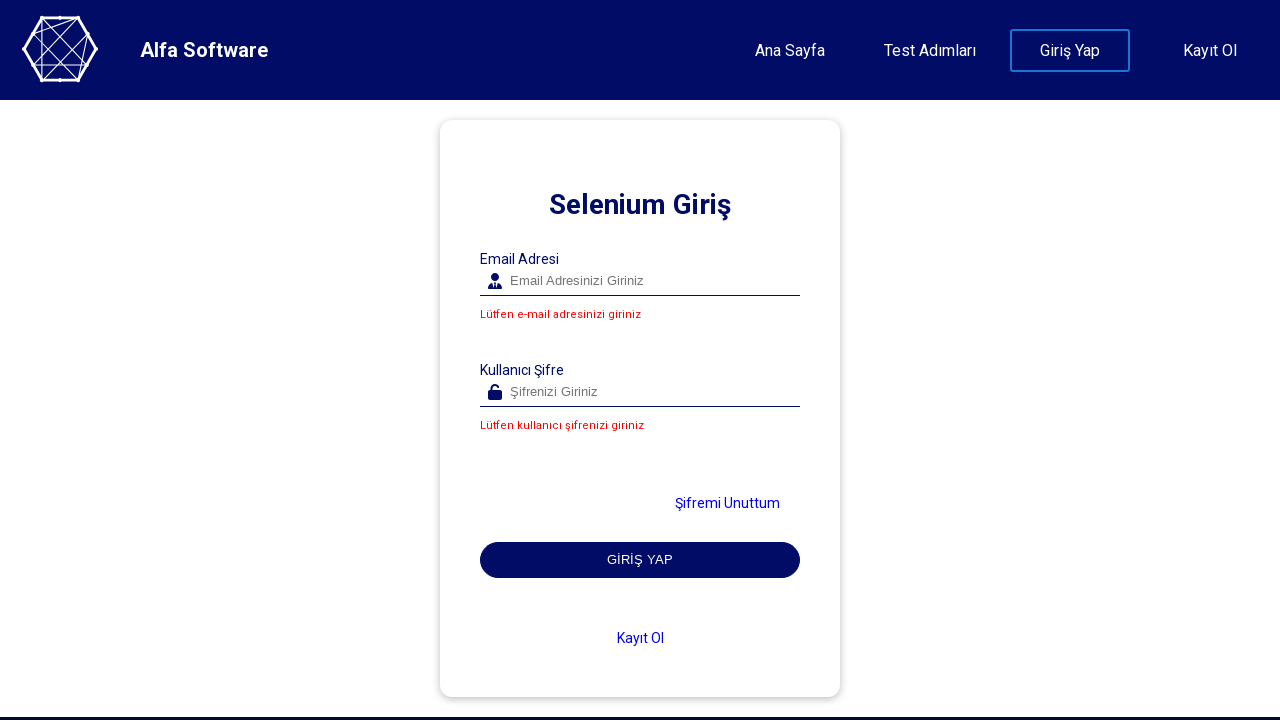

Password error message is visible
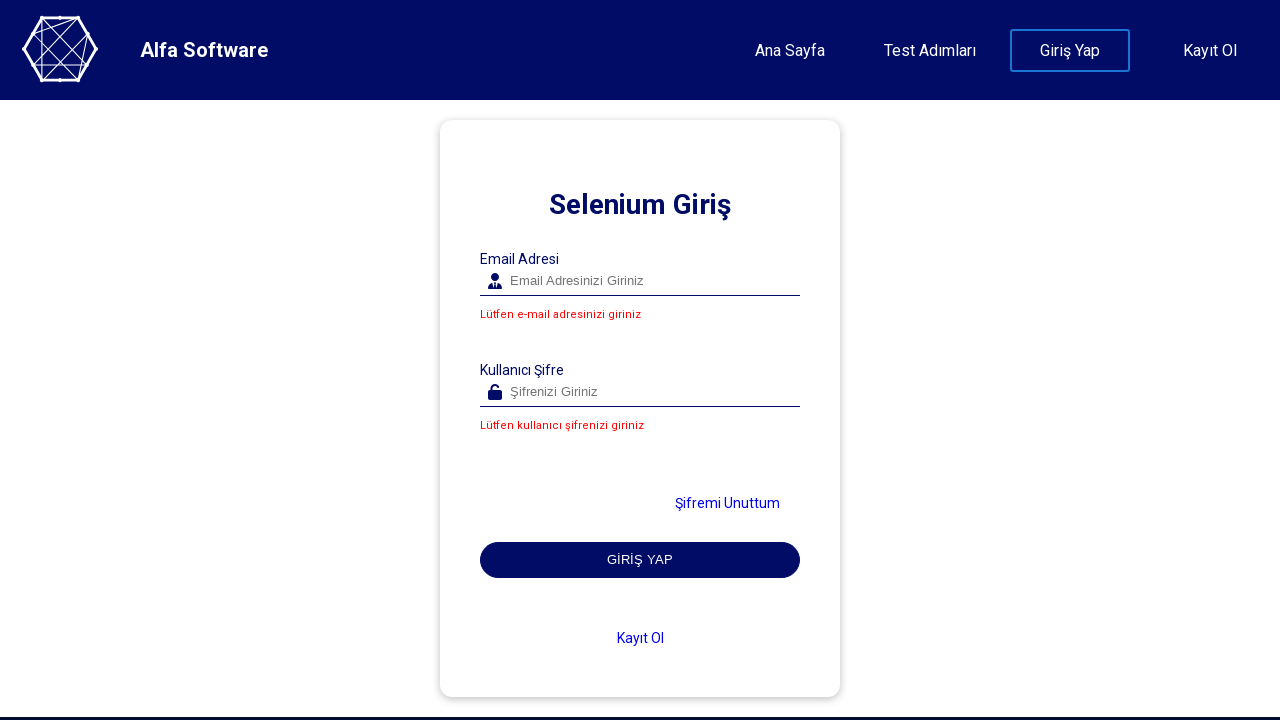

Email error message text verified: 'Lütfen e-mail adresinizi giriniz'
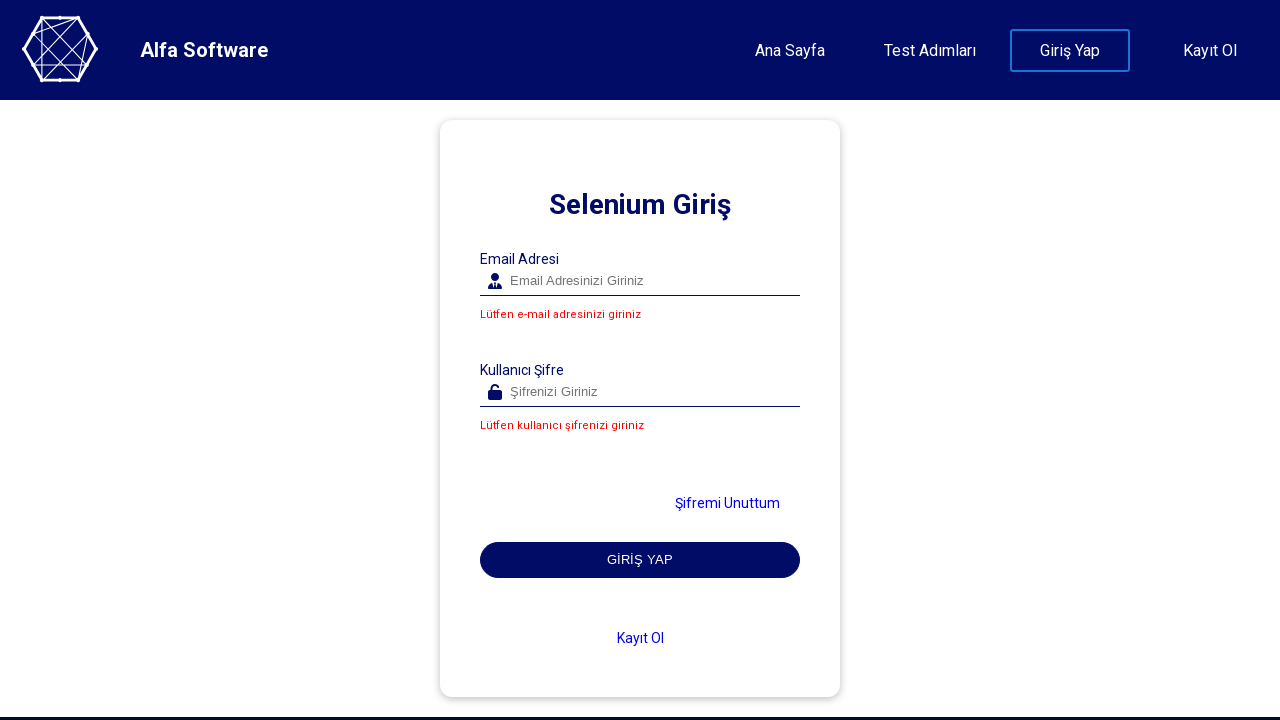

Password error message text verified: 'Lütfen kullanıcı şifrenizi giriniz'
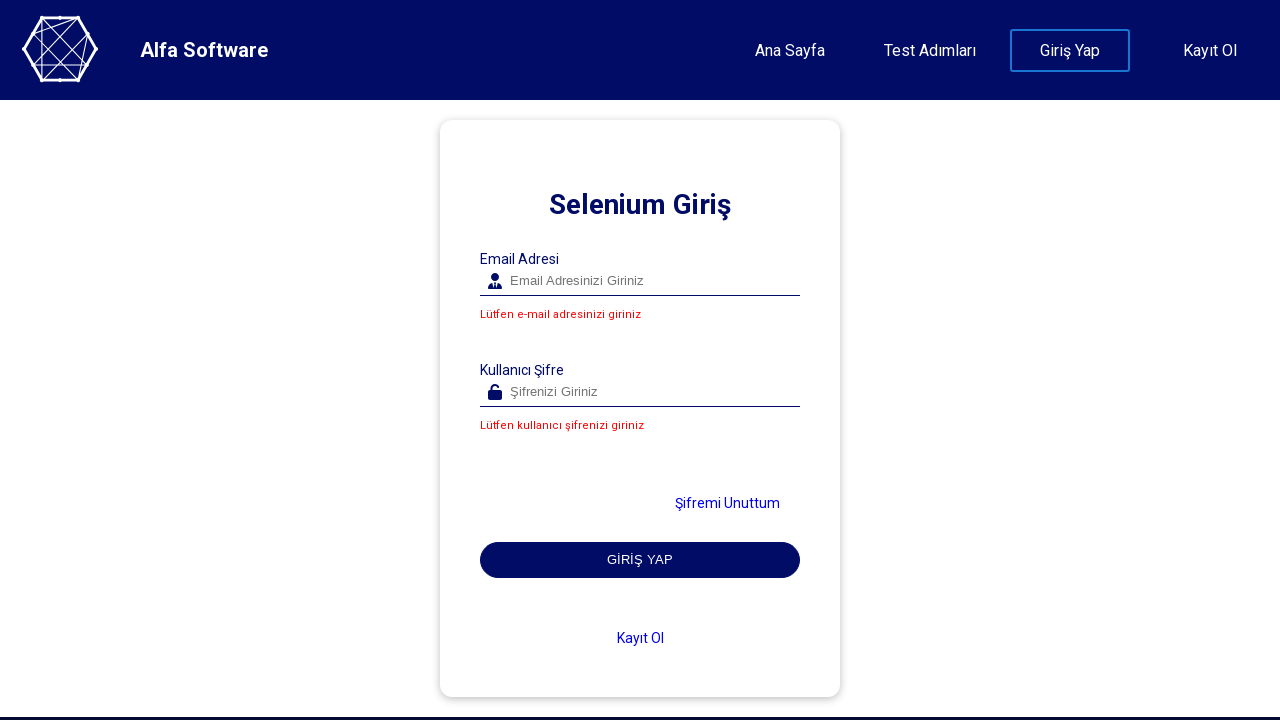

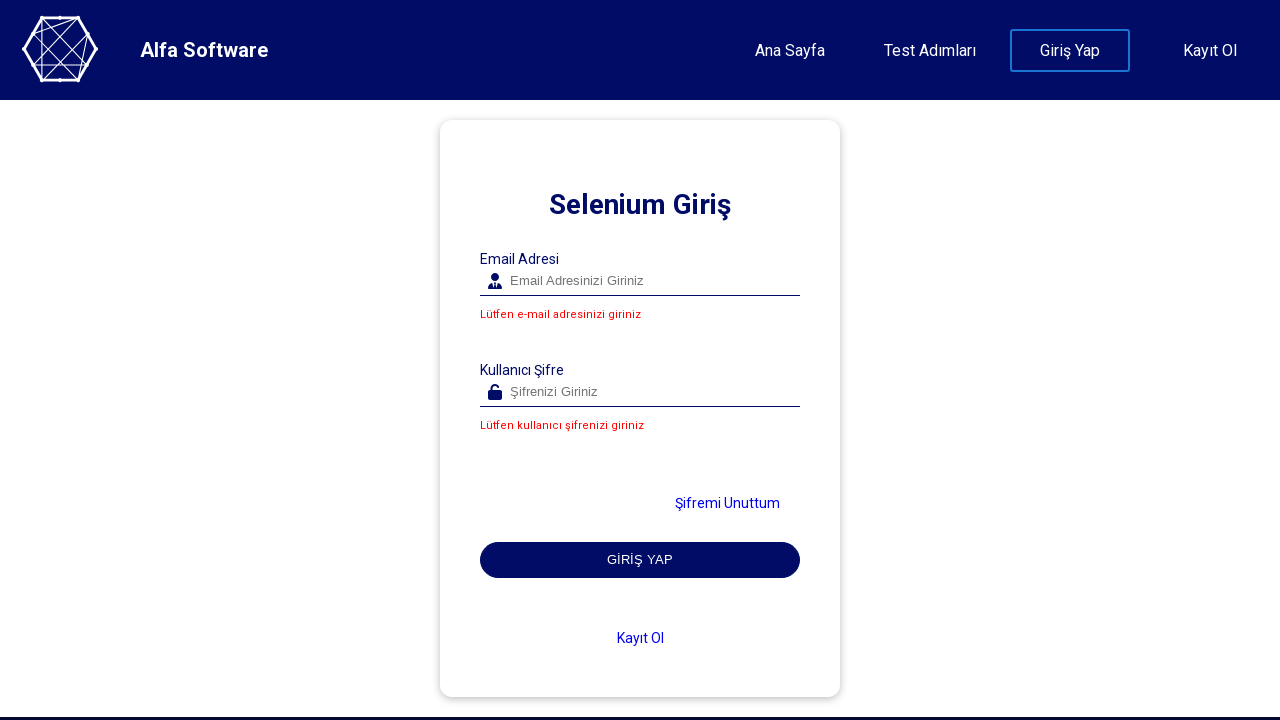